Resizes the restricted box by dragging the resize handle 20 pixels horizontally and 30 pixels vertically

Starting URL: https://demoqa.com/resizable

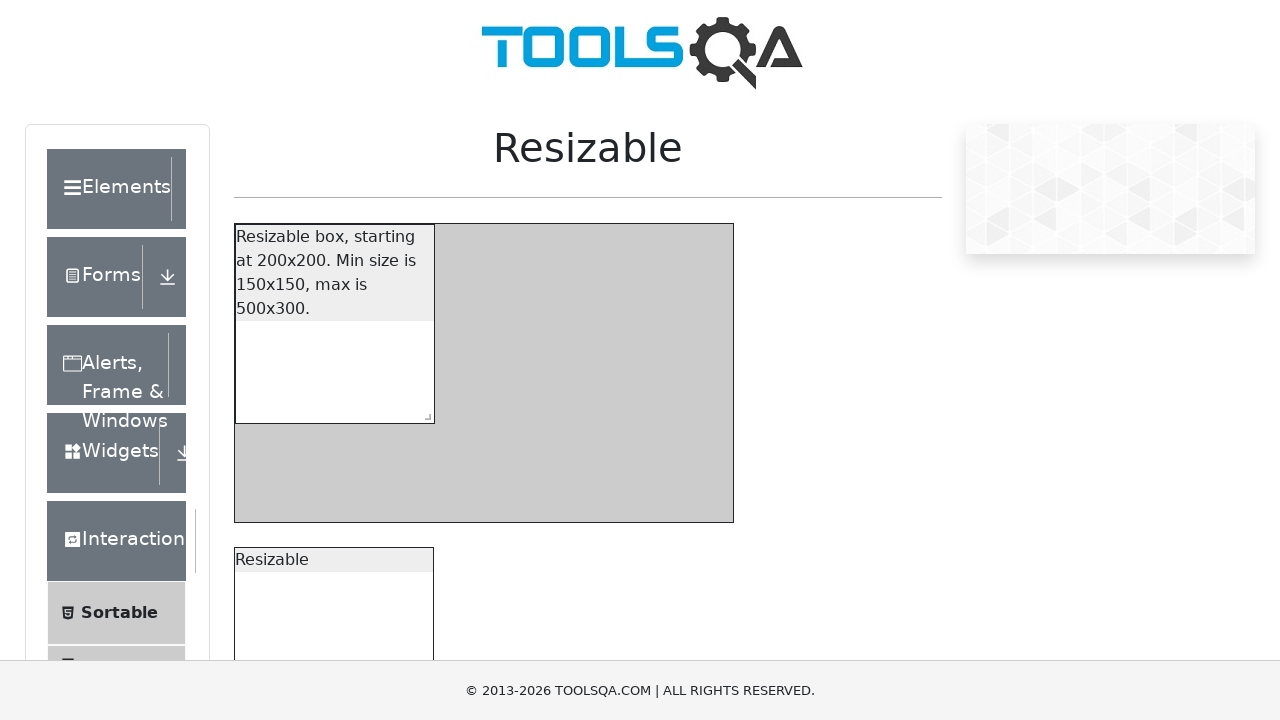

Located the resize handle for the restricted box
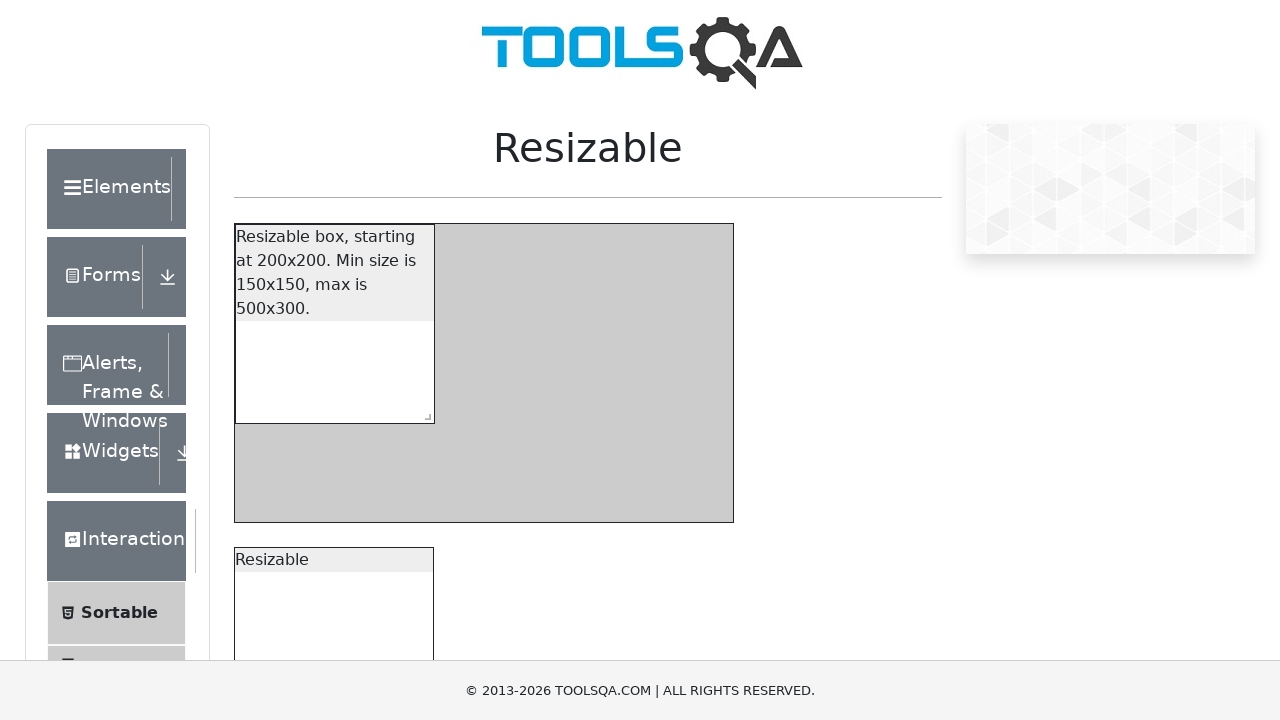

Retrieved bounding box coordinates of the resize handle
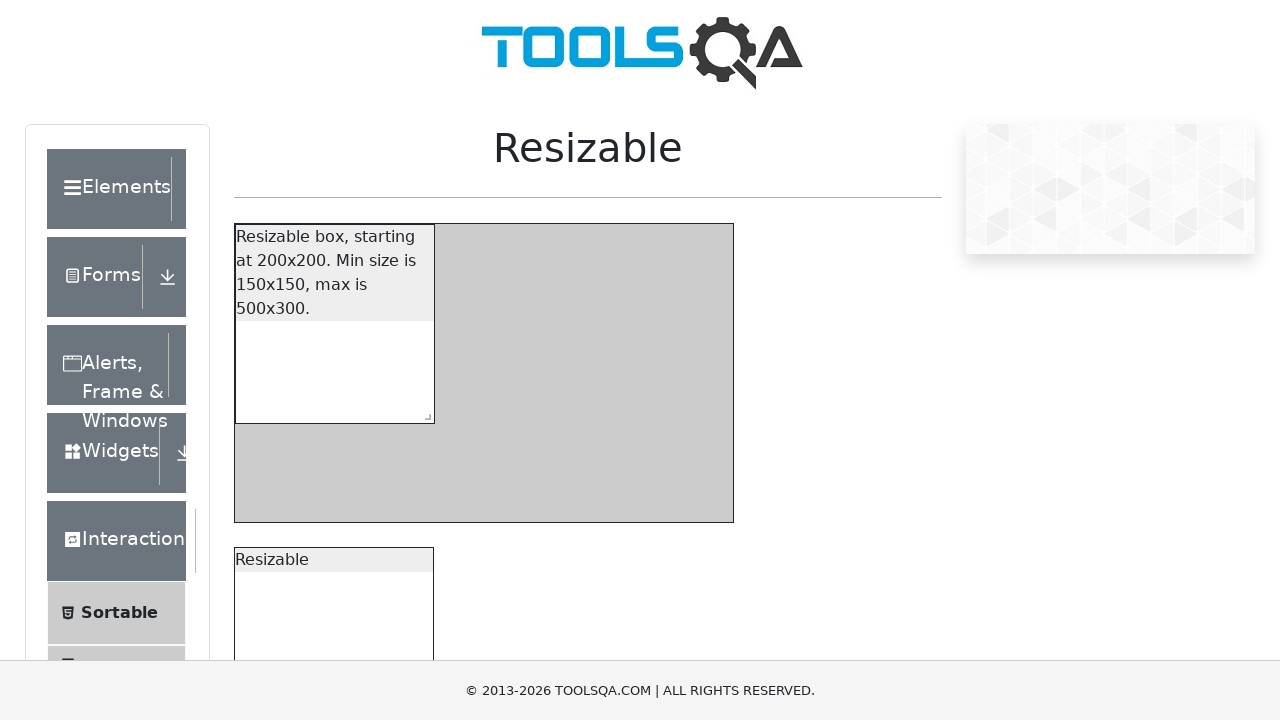

Moved mouse to center of resize handle at (424, 413)
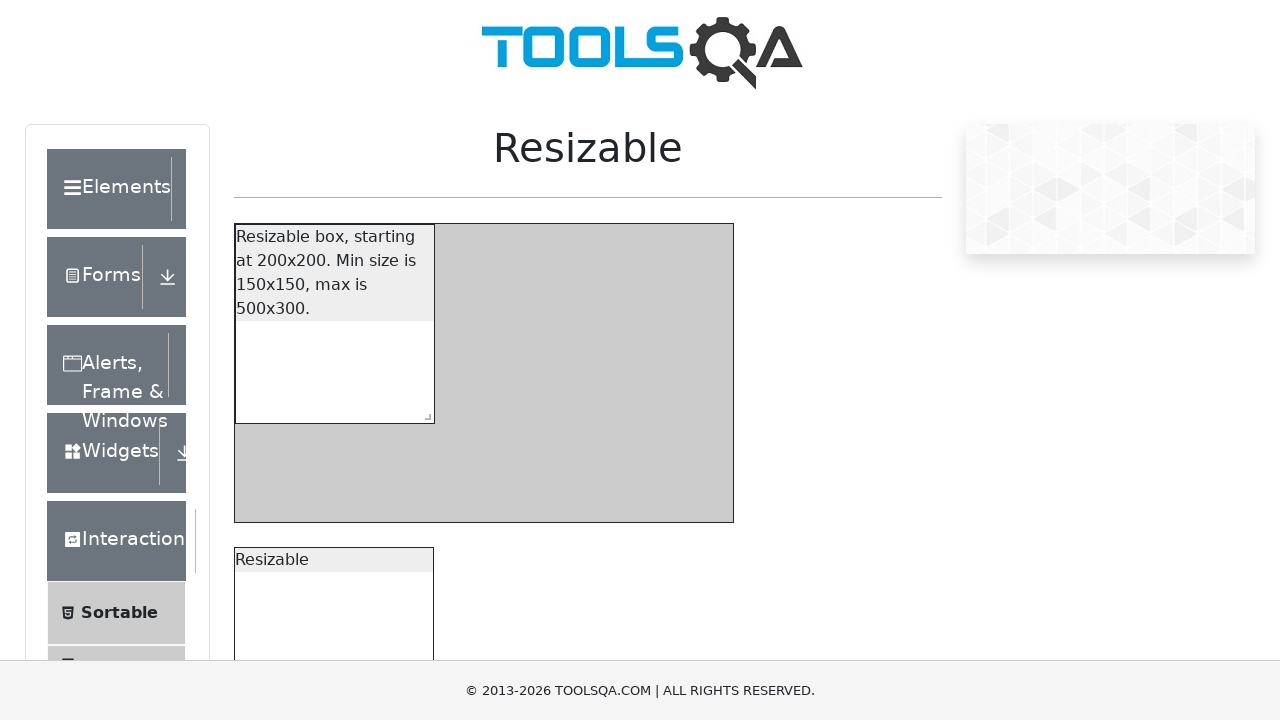

Pressed mouse button down to start drag at (424, 413)
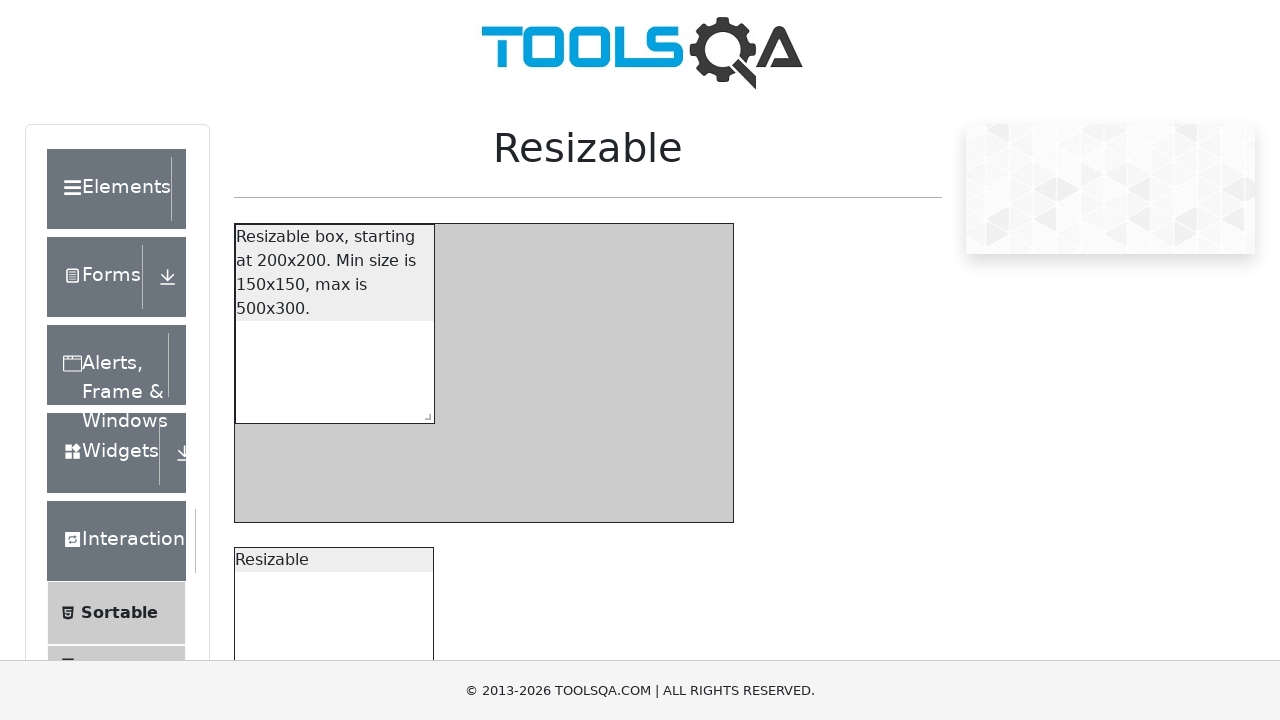

Dragged resize handle 20 pixels horizontally and 30 pixels vertically at (444, 443)
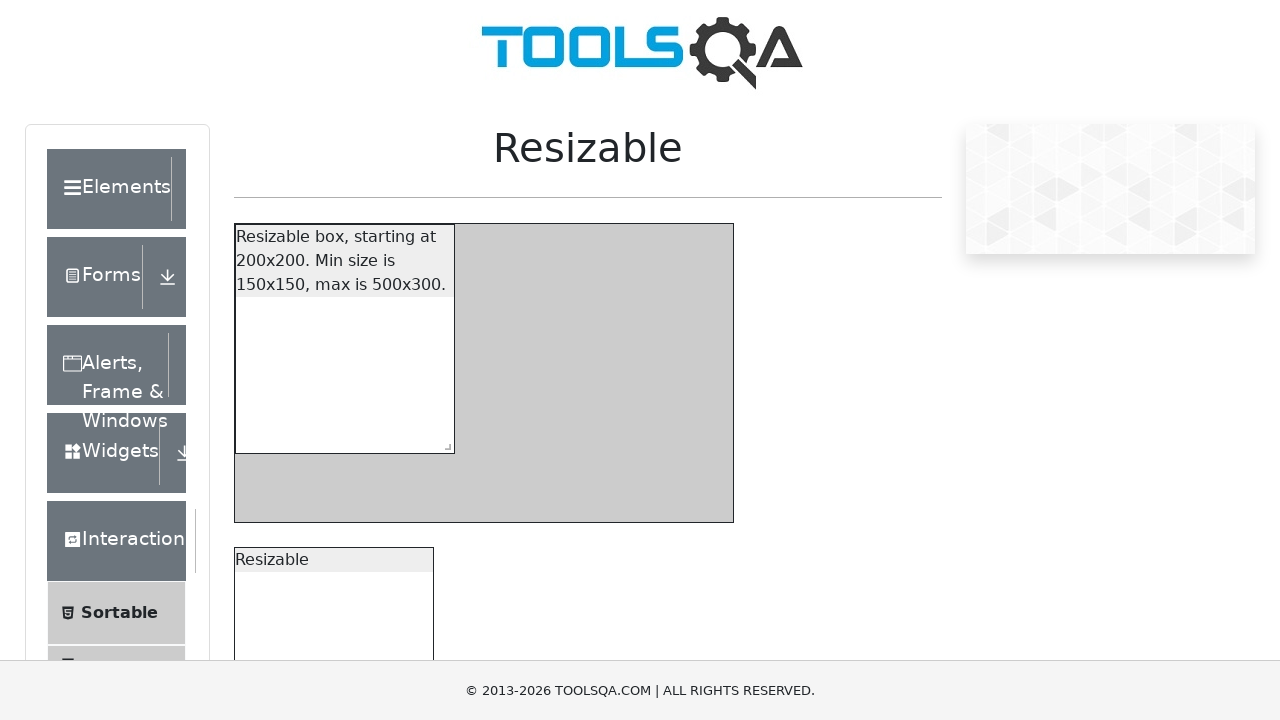

Released mouse button to complete resize at (444, 443)
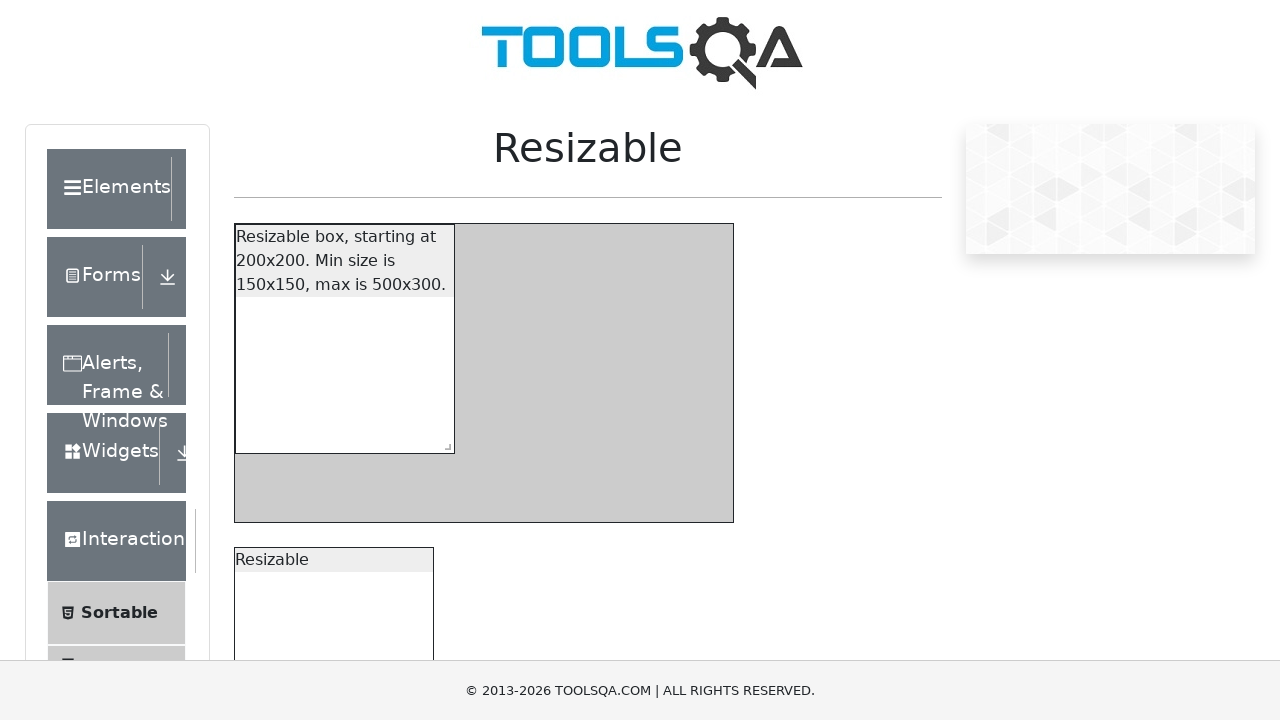

Waited 500ms for resize animation to complete
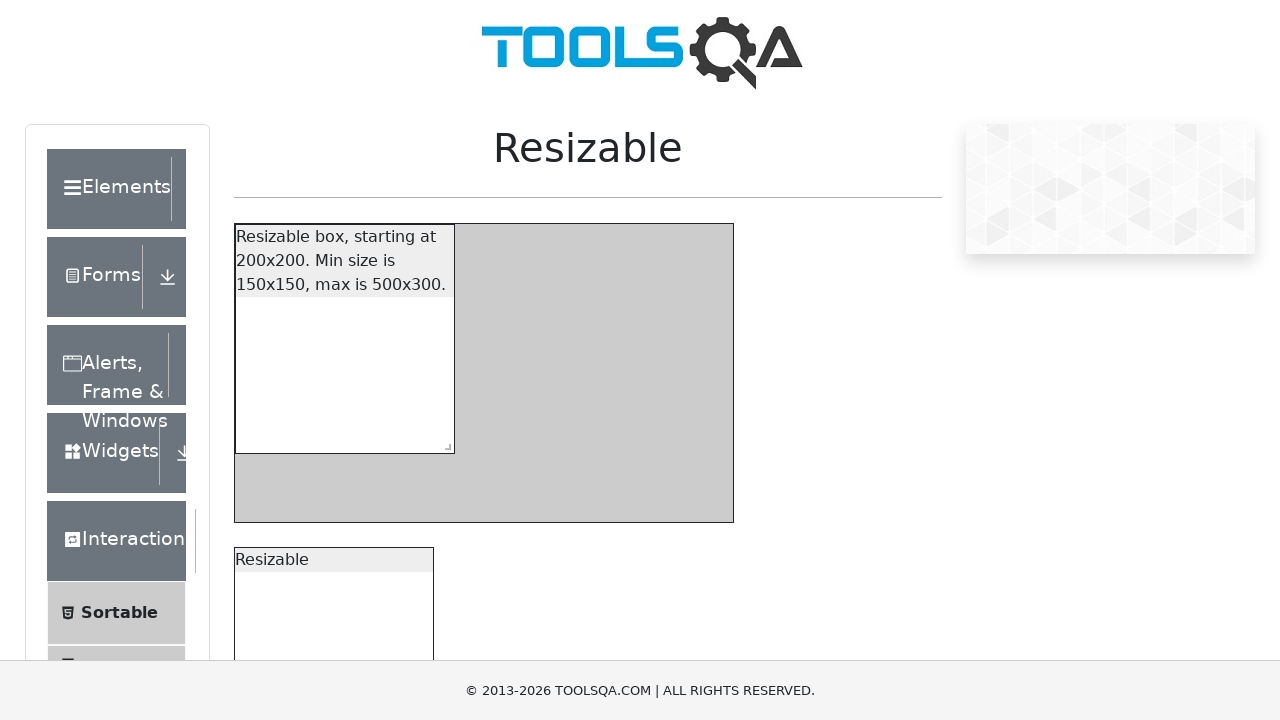

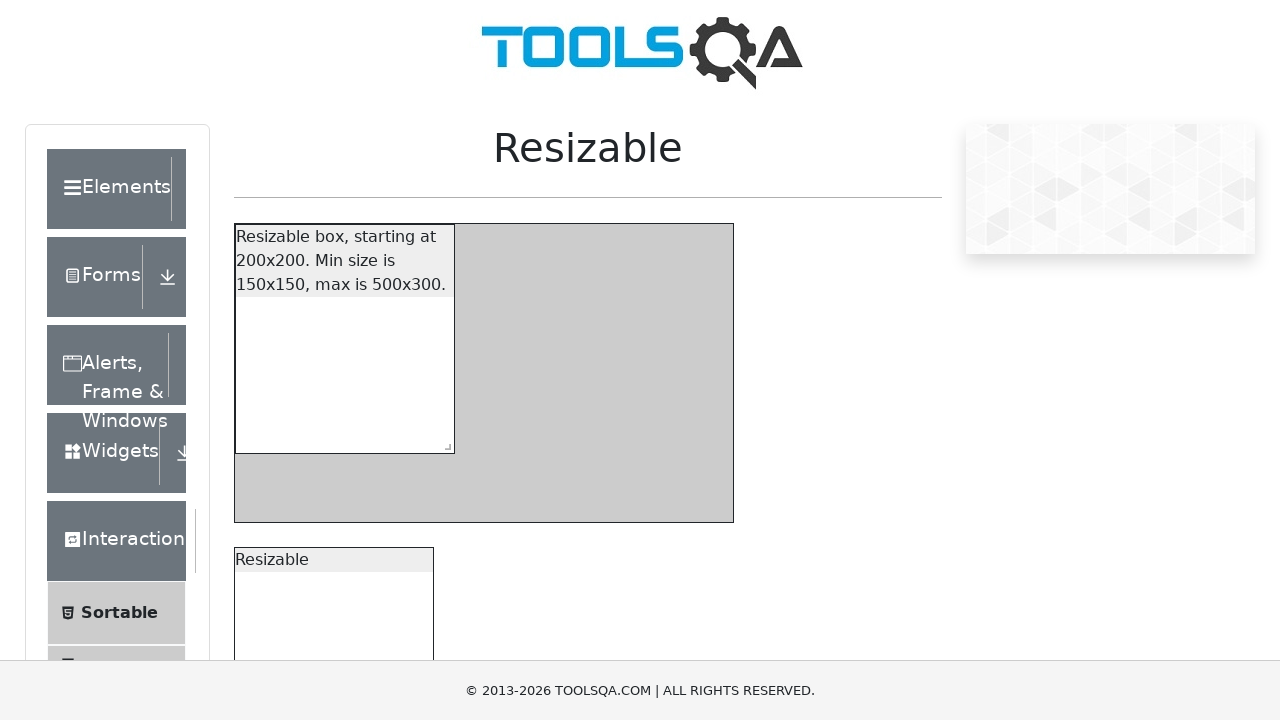